Tests that entered text is trimmed when editing a todo item

Starting URL: https://demo.playwright.dev/todomvc

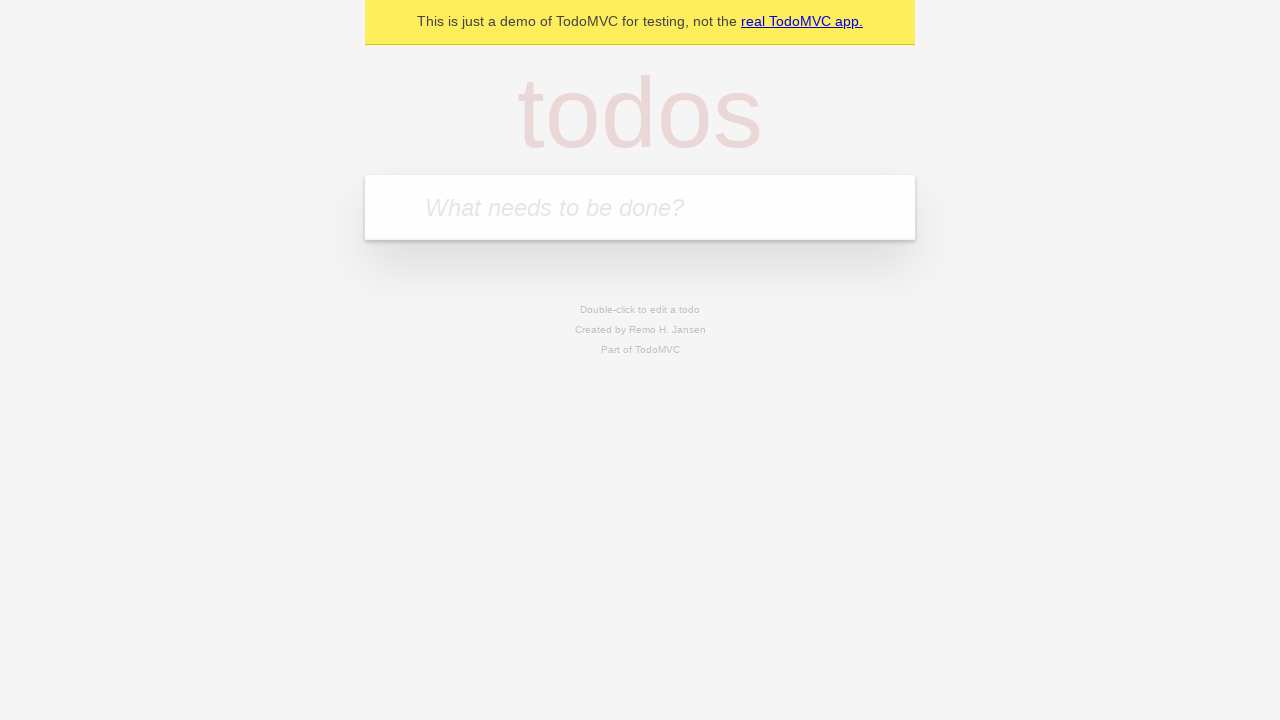

Filled new todo input with 'buy some cheese' on internal:attr=[placeholder="What needs to be done?"i]
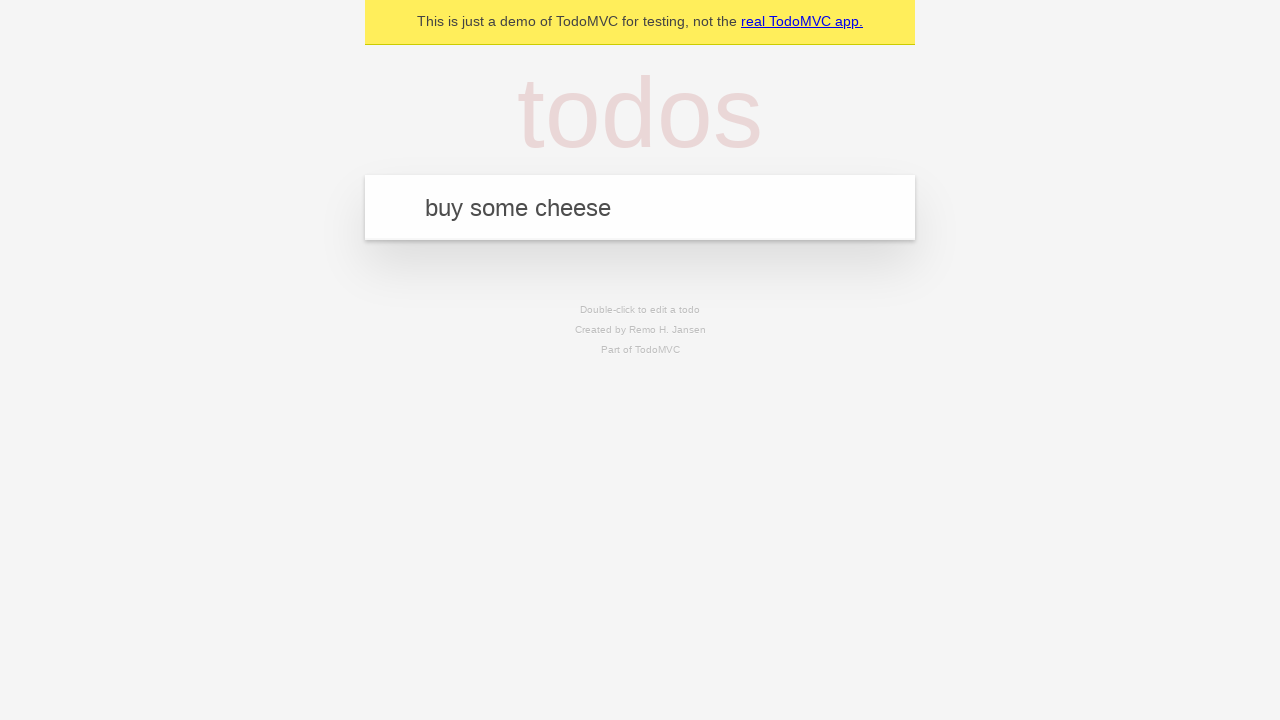

Pressed Enter to create todo 'buy some cheese' on internal:attr=[placeholder="What needs to be done?"i]
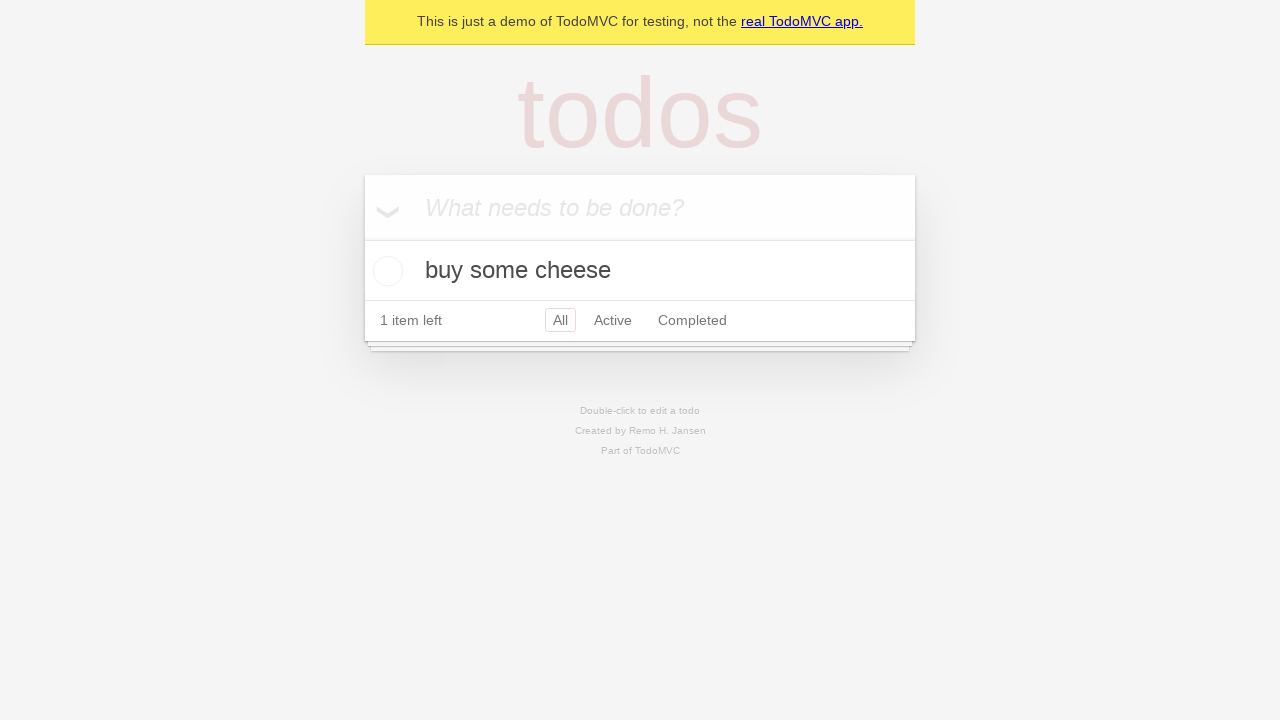

Filled new todo input with 'feed the cat' on internal:attr=[placeholder="What needs to be done?"i]
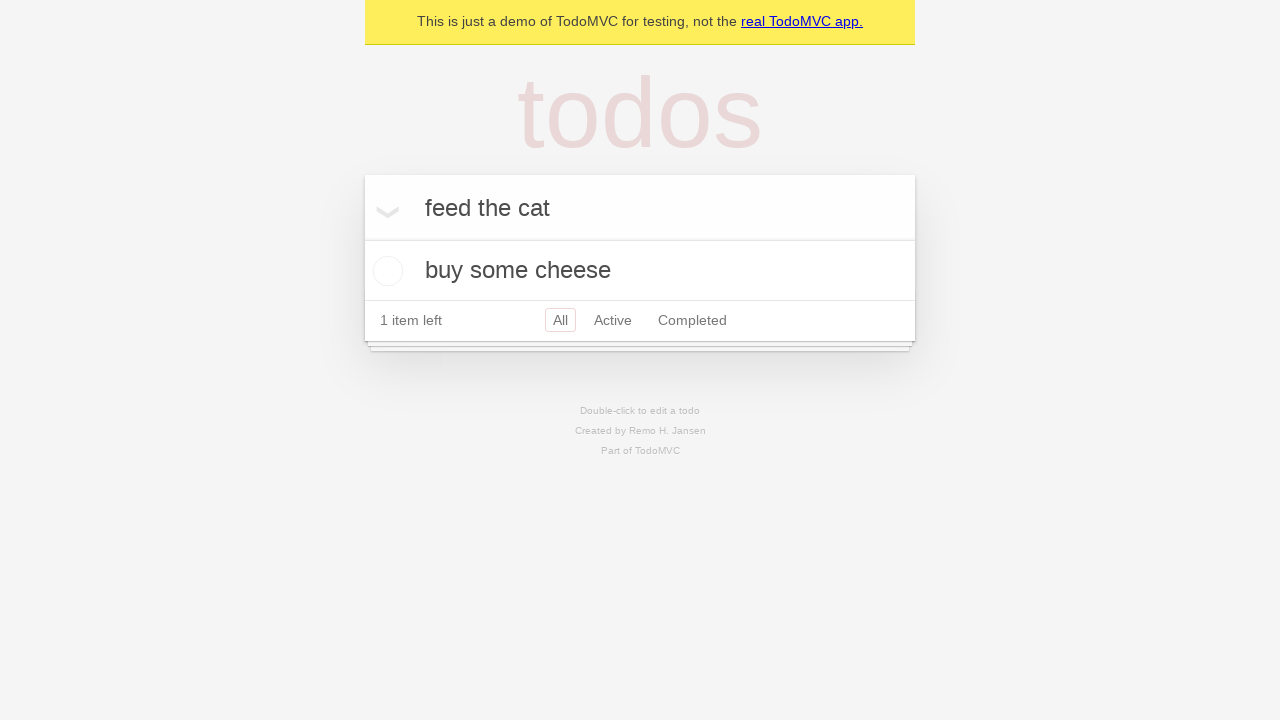

Pressed Enter to create todo 'feed the cat' on internal:attr=[placeholder="What needs to be done?"i]
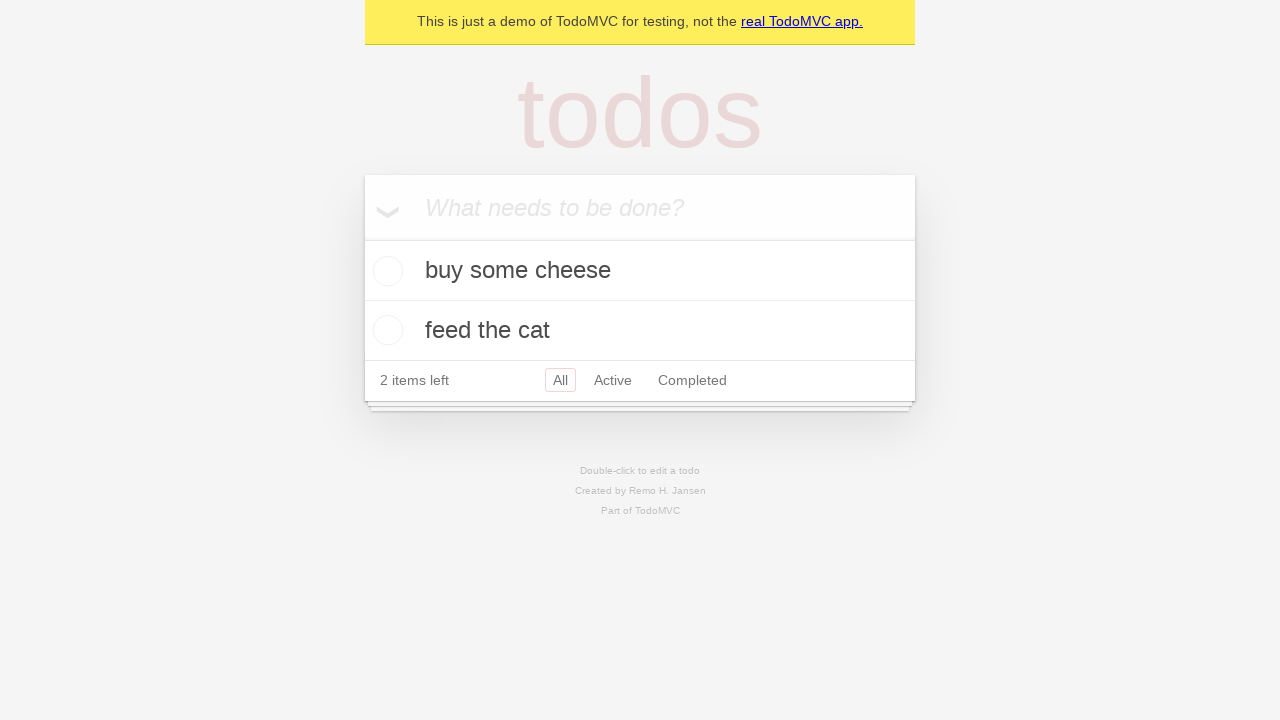

Filled new todo input with 'book a doctors appointment' on internal:attr=[placeholder="What needs to be done?"i]
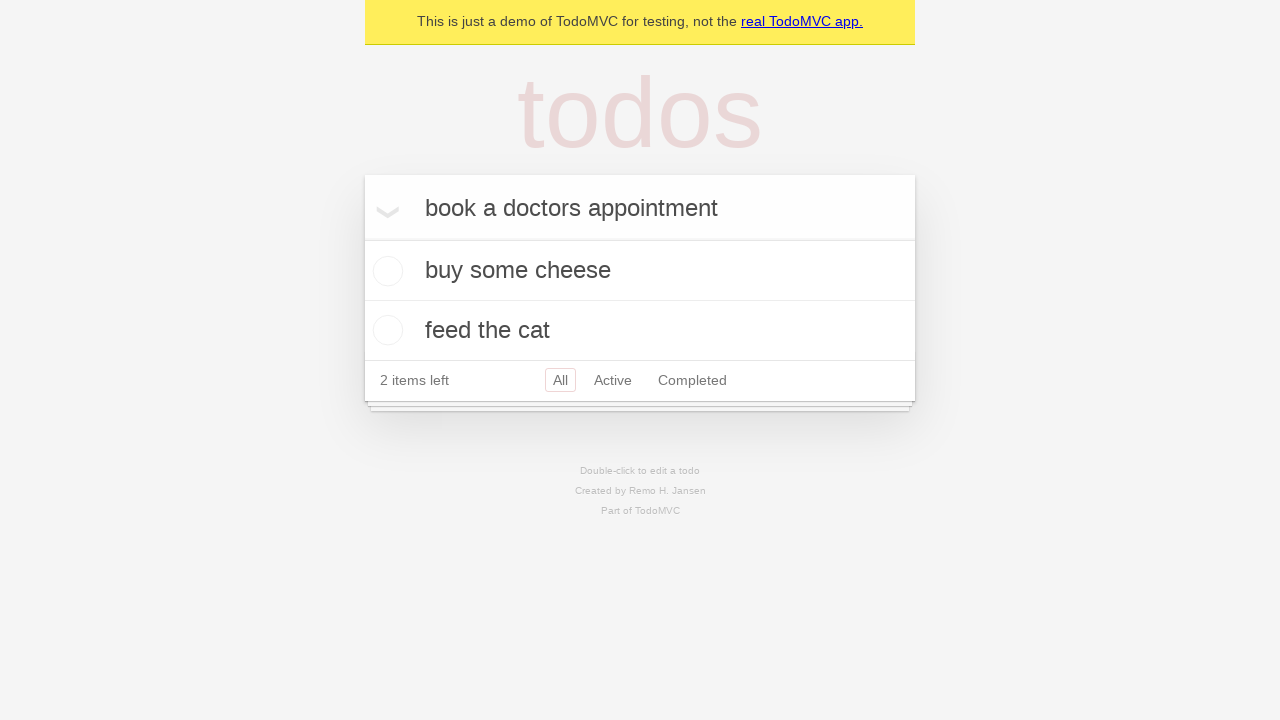

Pressed Enter to create todo 'book a doctors appointment' on internal:attr=[placeholder="What needs to be done?"i]
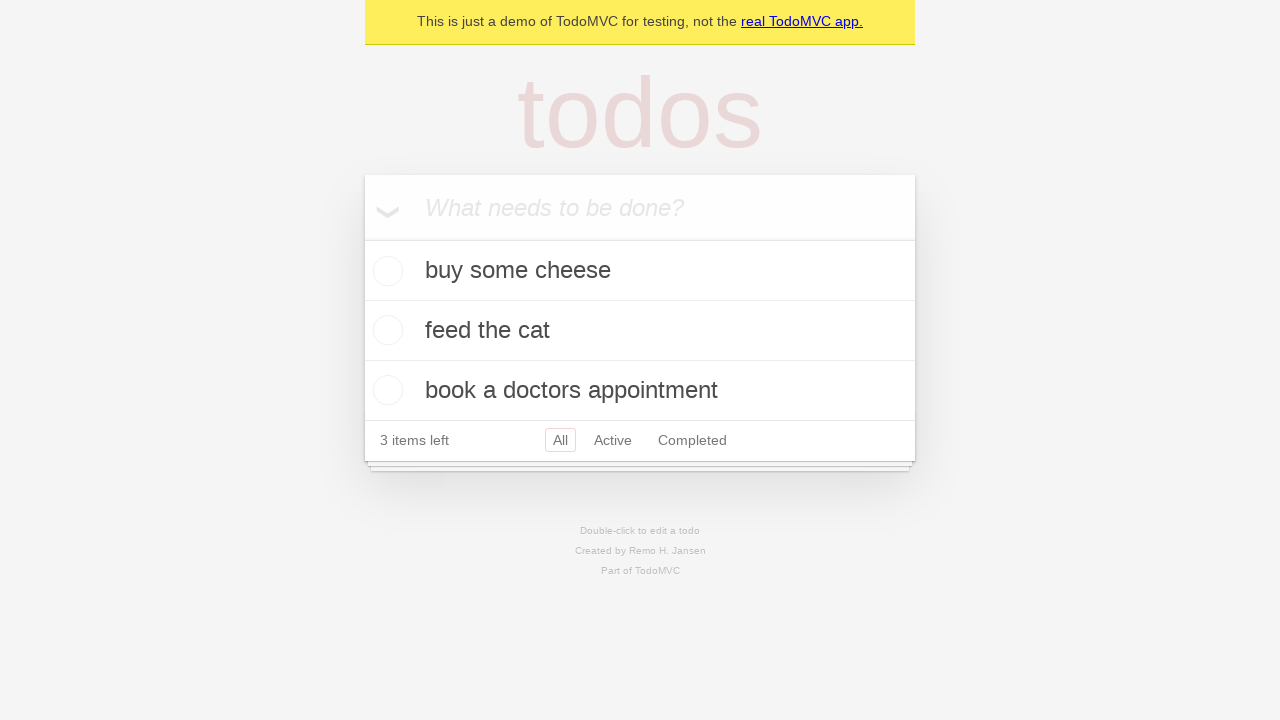

Waited for all 3 todo items to be created
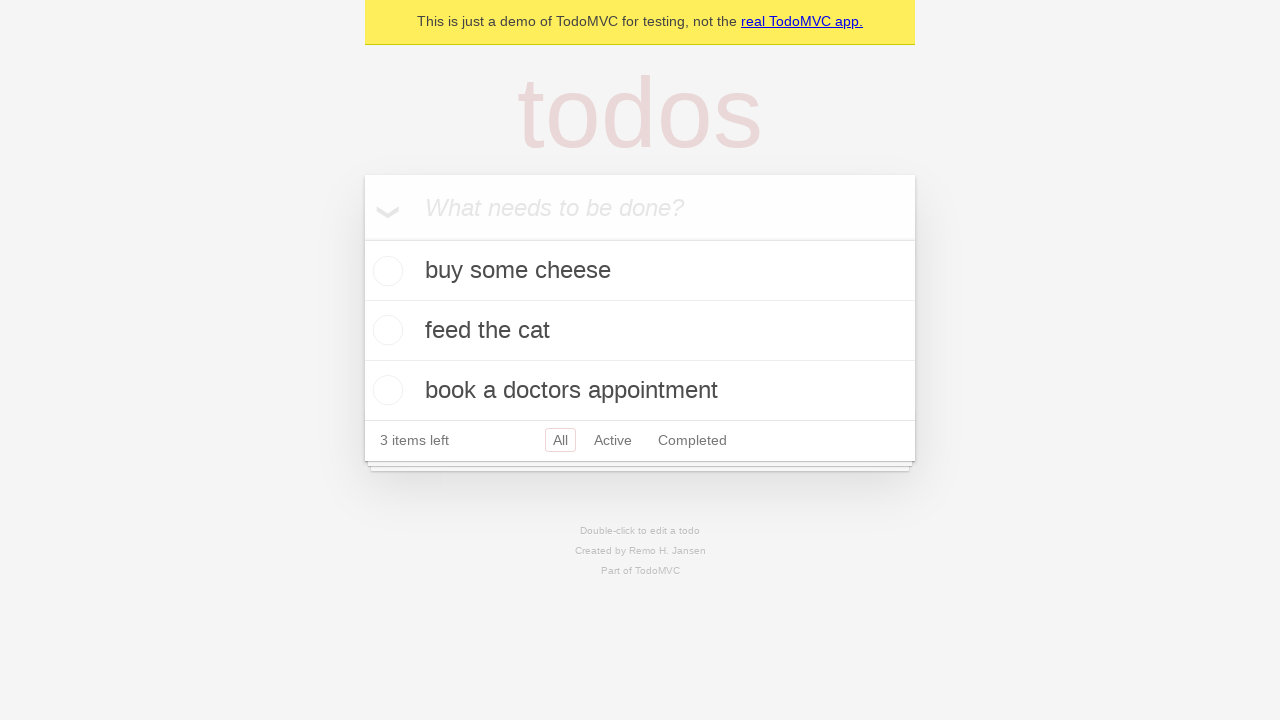

Double-clicked second todo item to enter edit mode at (640, 331) on internal:testid=[data-testid="todo-item"s] >> nth=1
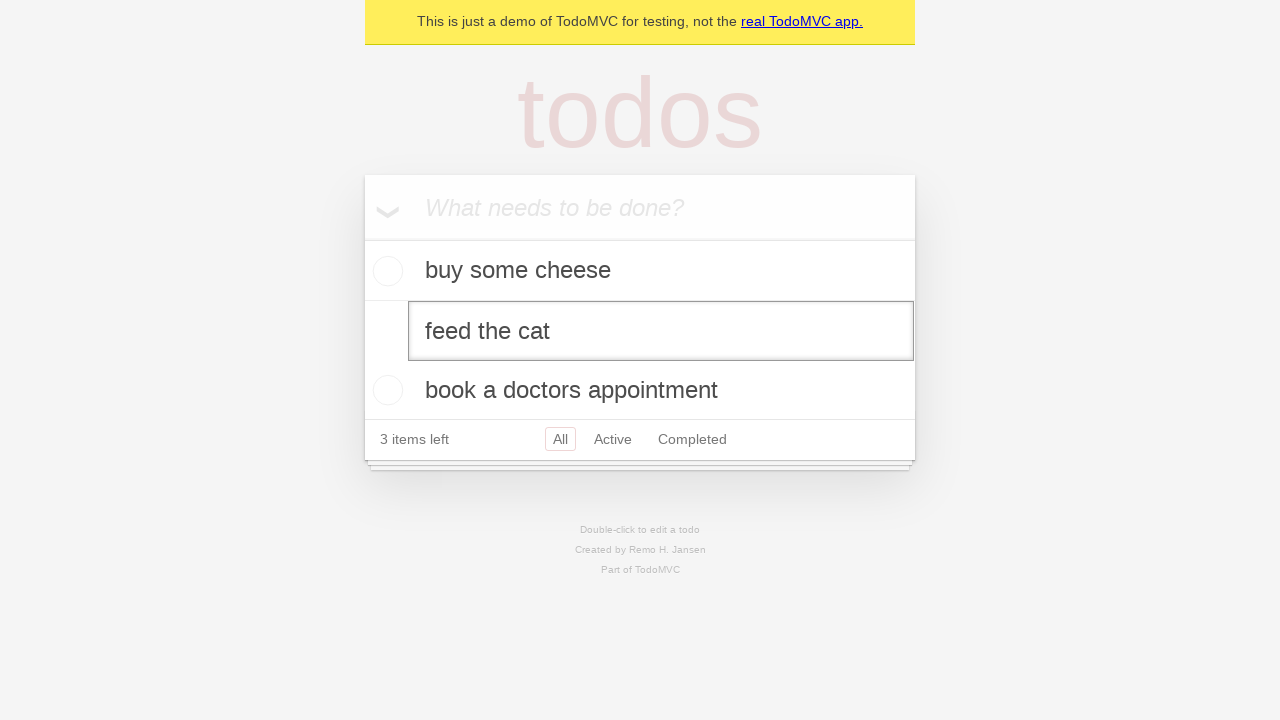

Filled edit box with text containing leading and trailing spaces on internal:testid=[data-testid="todo-item"s] >> nth=1 >> internal:role=textbox[nam
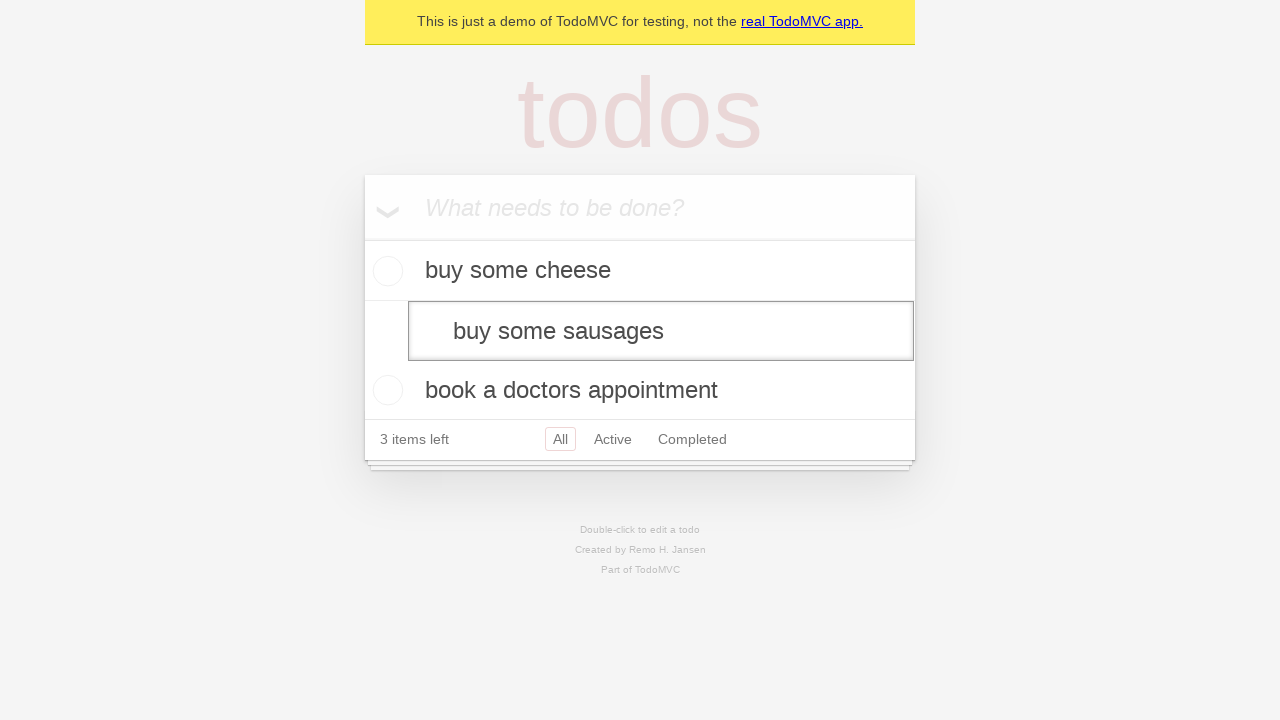

Pressed Enter to confirm edit and verify text is trimmed on internal:testid=[data-testid="todo-item"s] >> nth=1 >> internal:role=textbox[nam
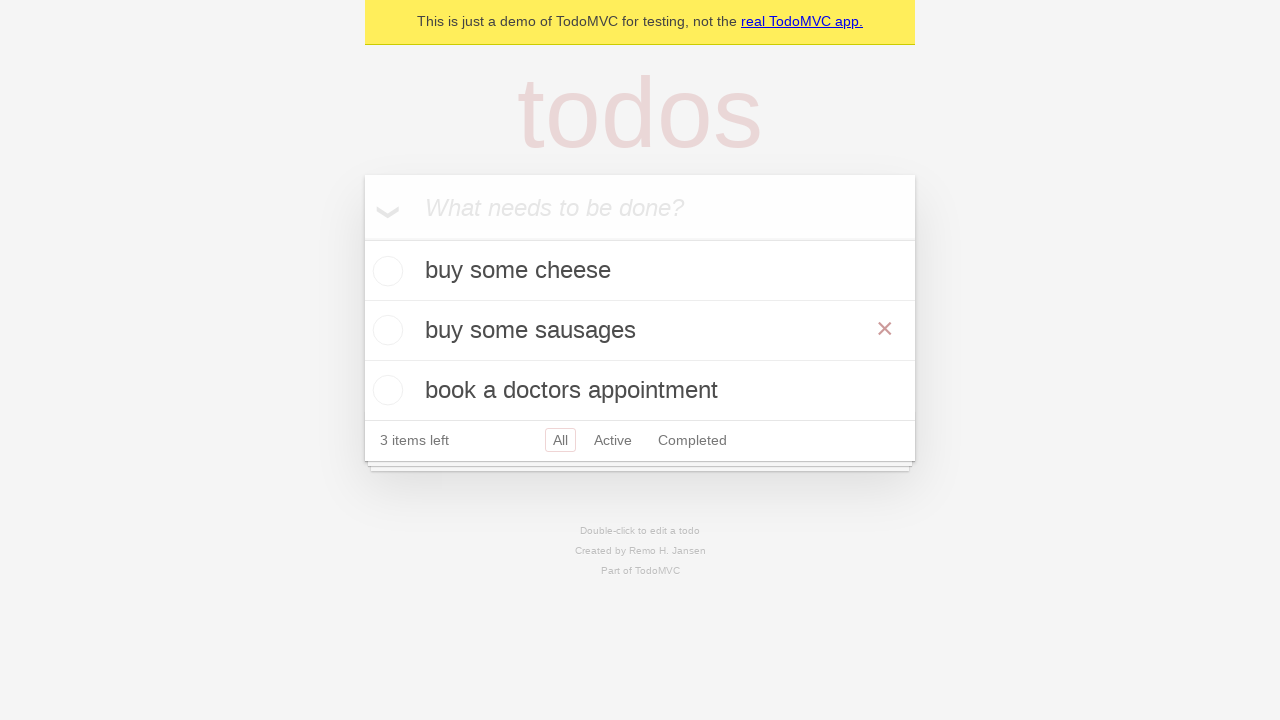

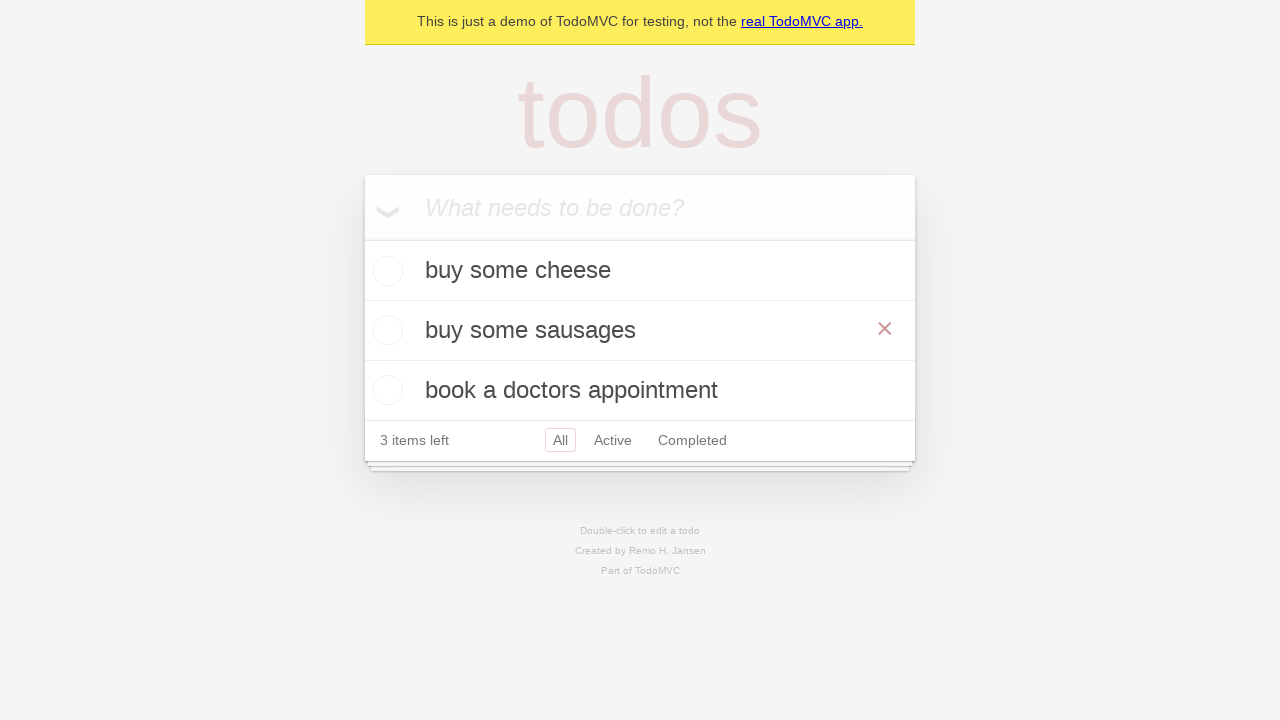